Navigates to the practice page and sets a custom viewport size of 800x600

Starting URL: https://practice.cydeo.com

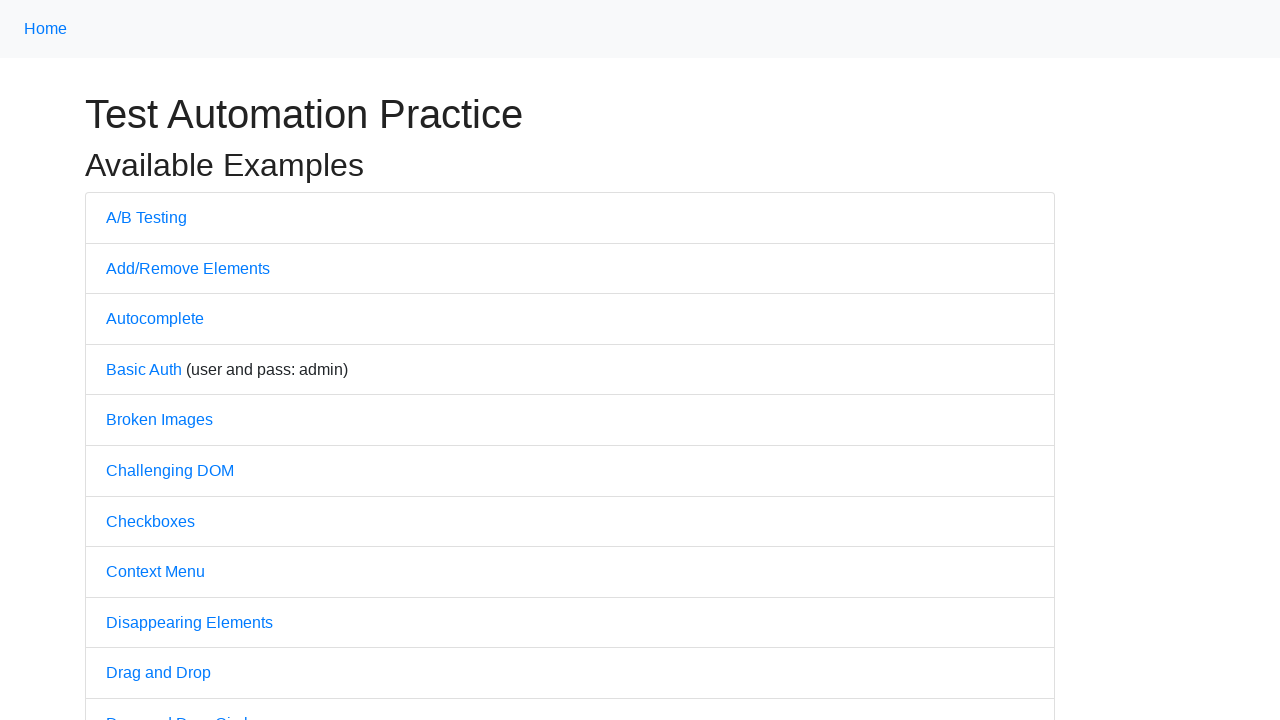

Set viewport size to 800x600
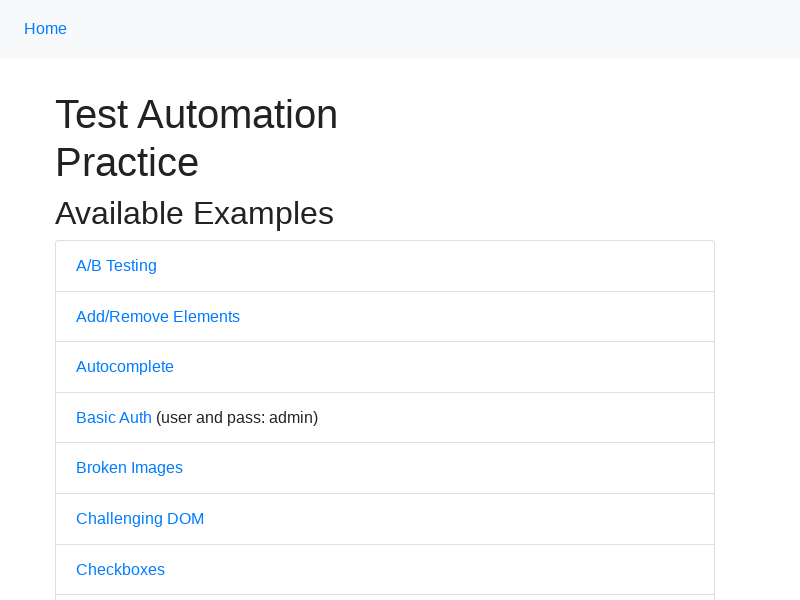

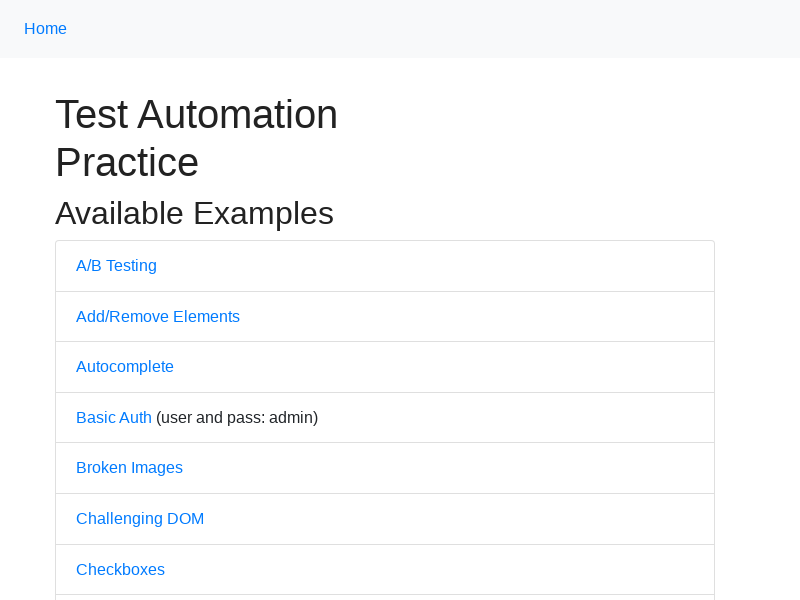